Tests dynamic controls by clicking a checkbox, removing it via button click, then enabling a disabled input field

Starting URL: http://the-internet.herokuapp.com/dynamic_controls

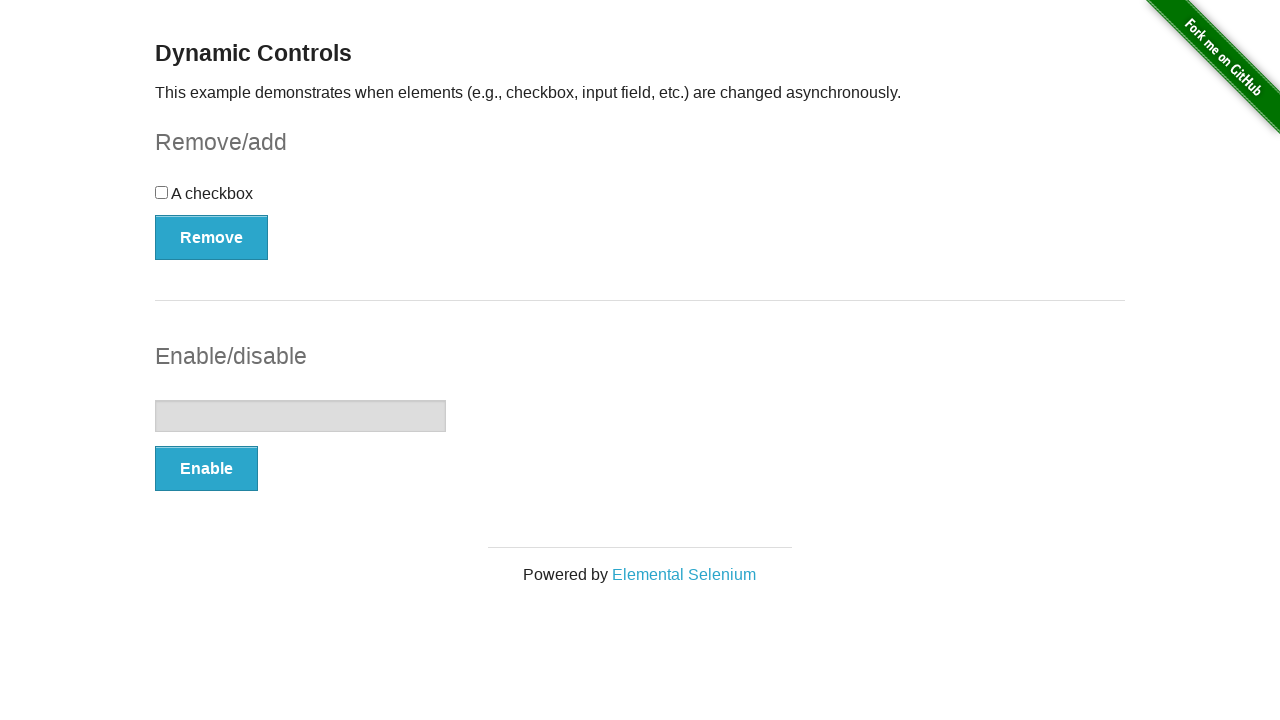

Waited for checkbox to be visible
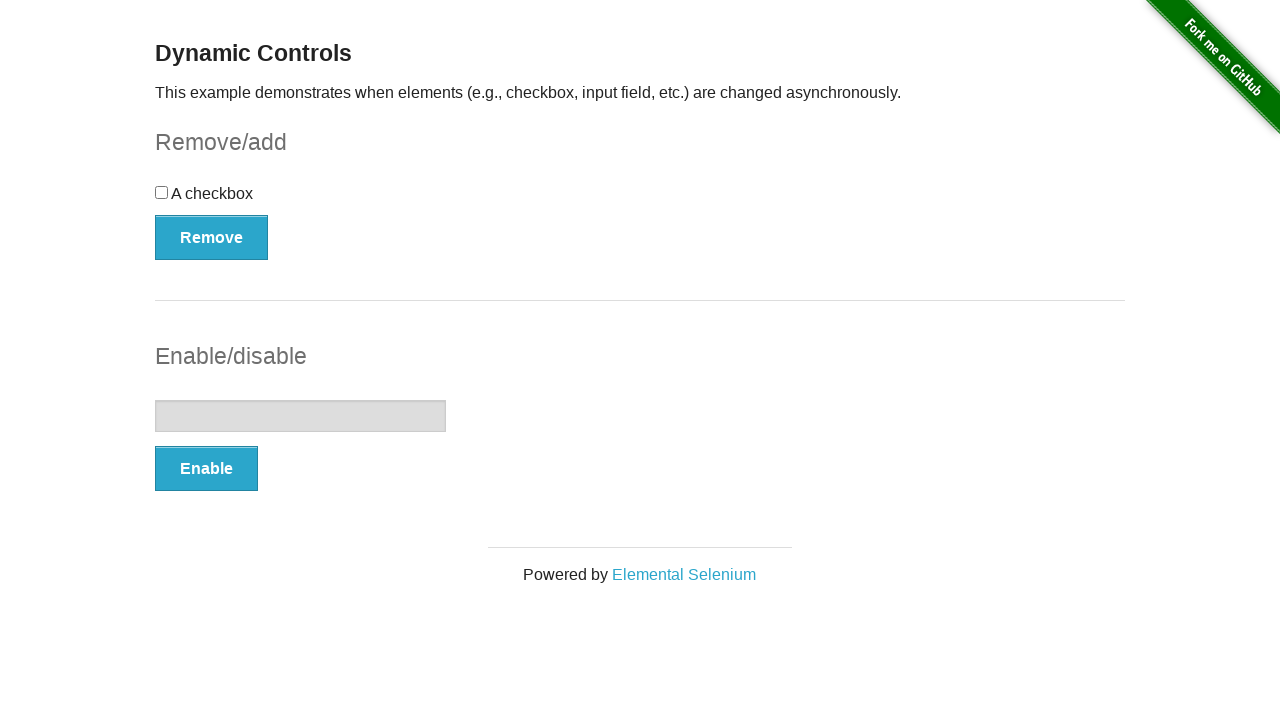

Clicked the checkbox at (162, 192) on input[type='checkbox']
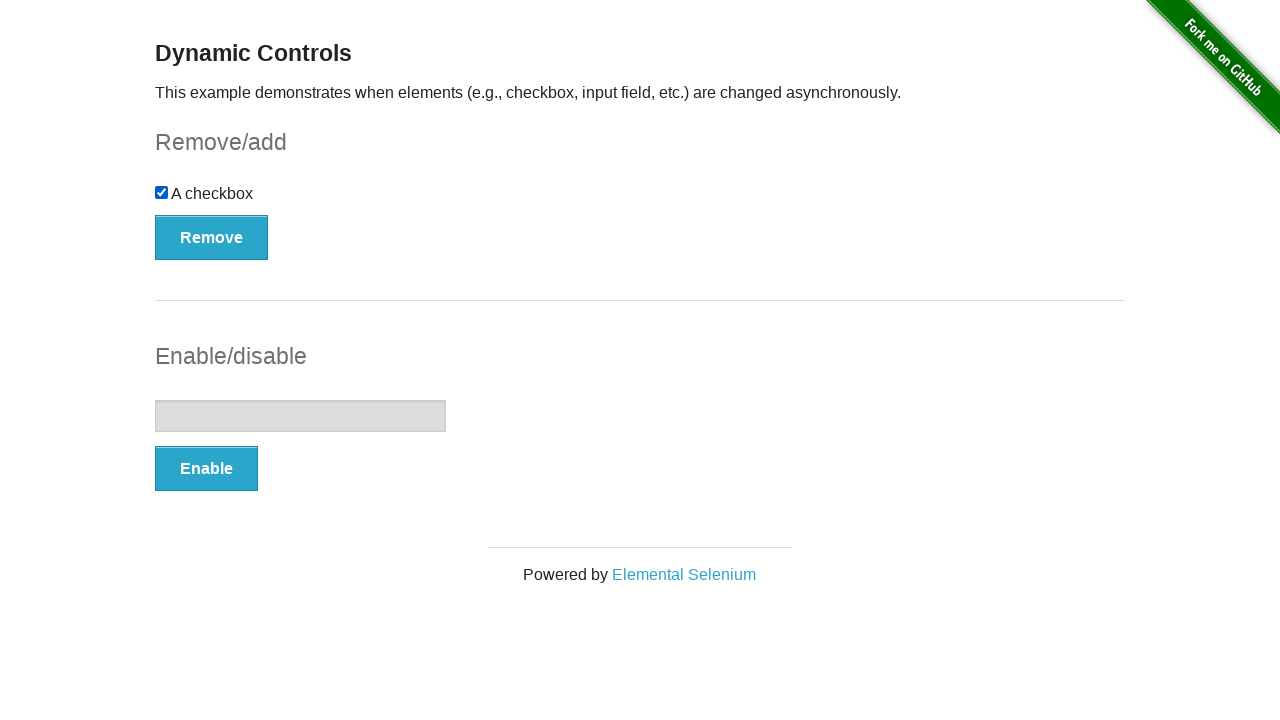

Clicked the Remove button to remove the checkbox at (212, 237) on button[onclick='swapCheckbox()']
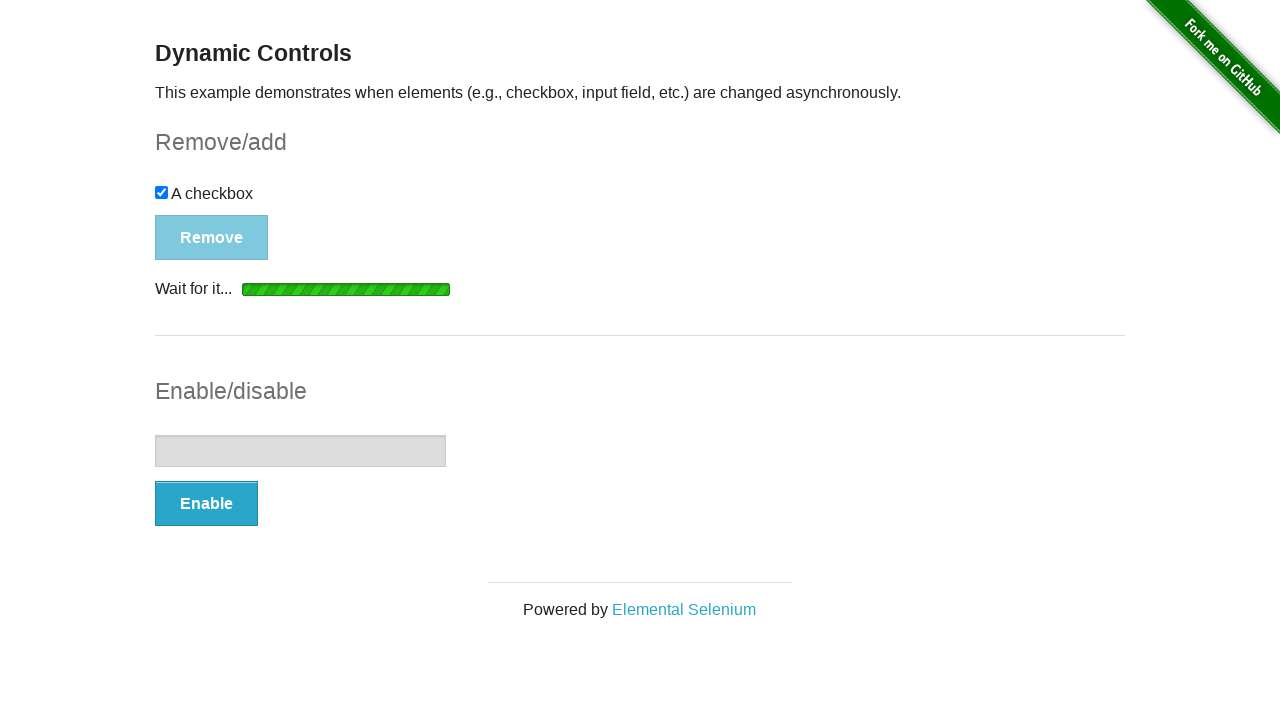

Removal message appeared
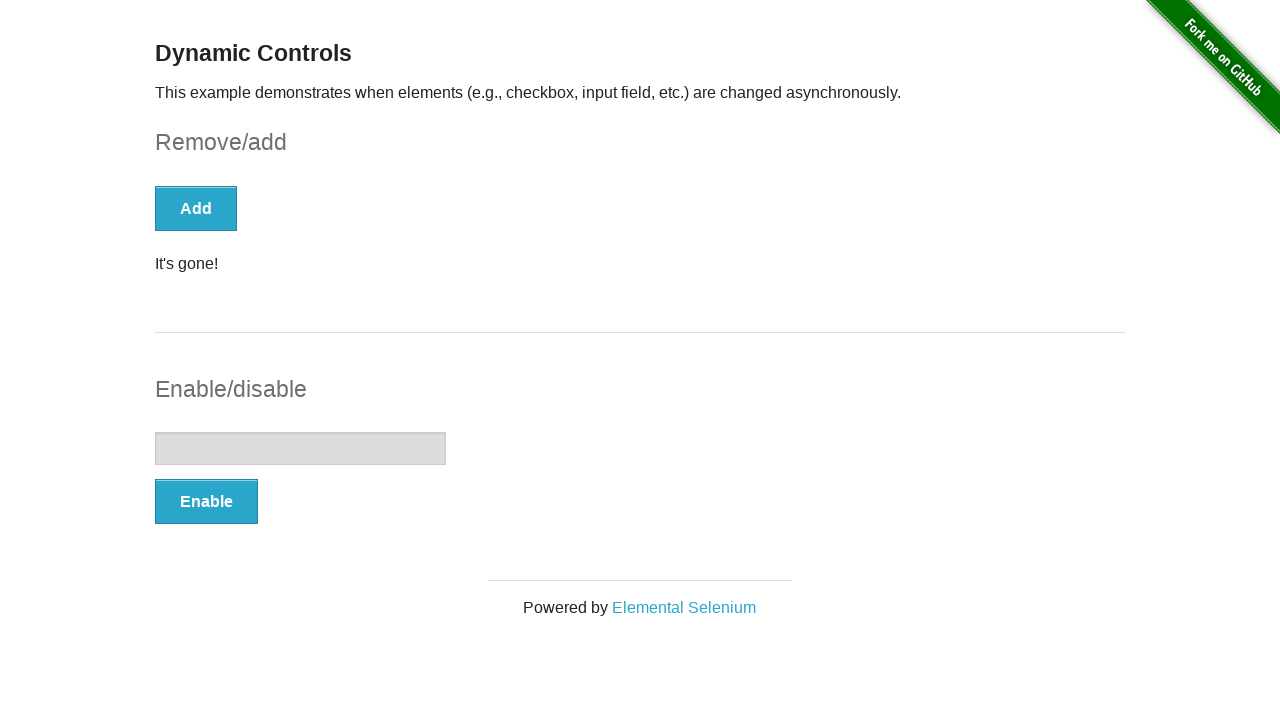

Checkbox disappeared from the page
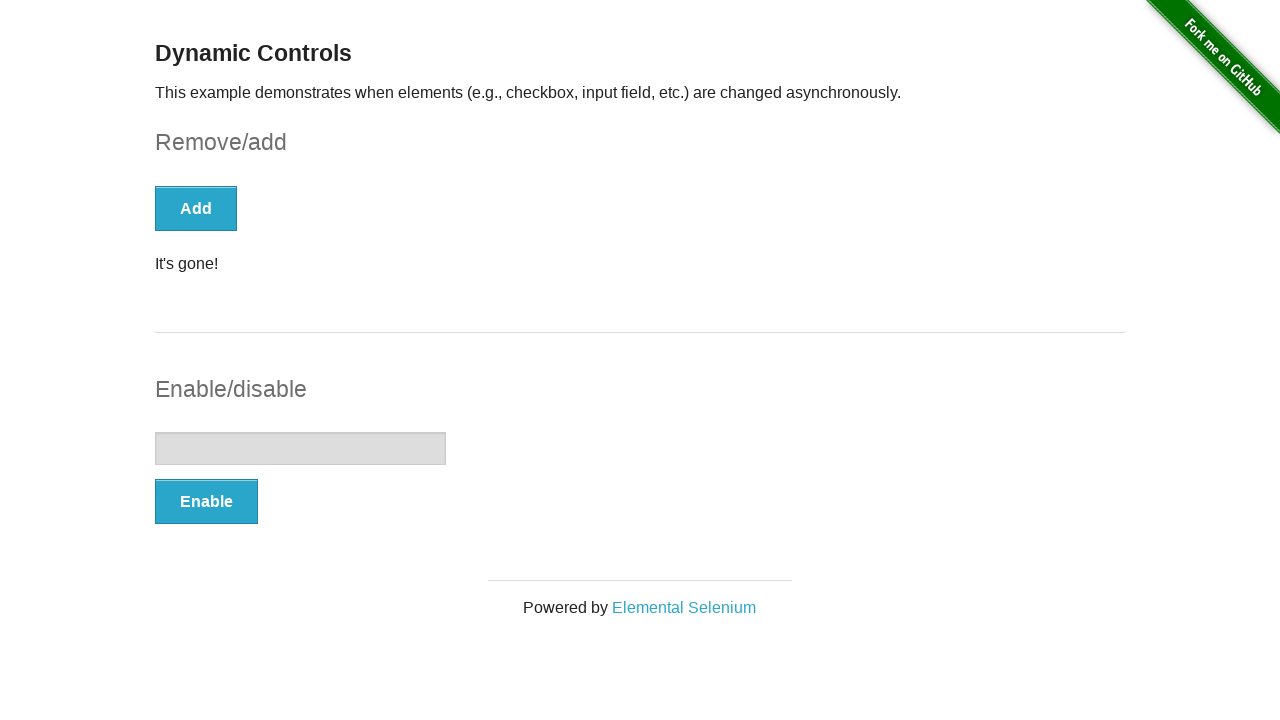

Clicked the Enable button to enable the input field at (206, 501) on button[onclick='swapInput()']
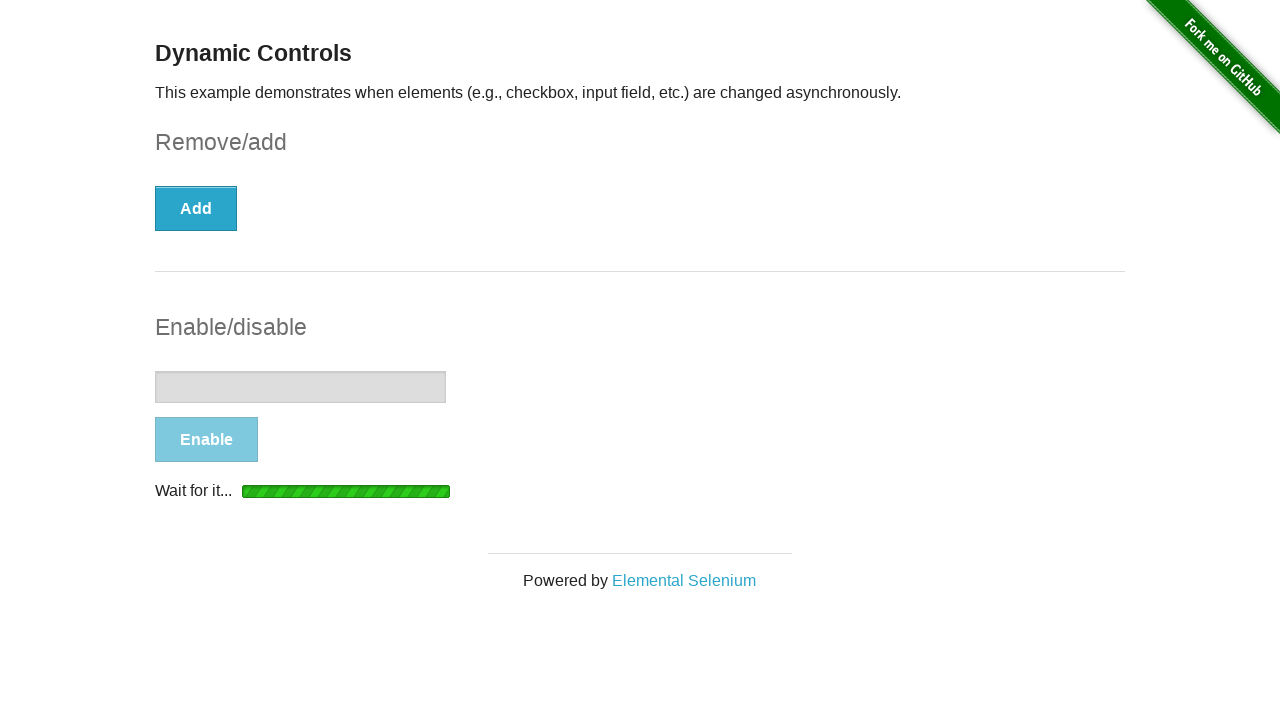

Enable message appeared
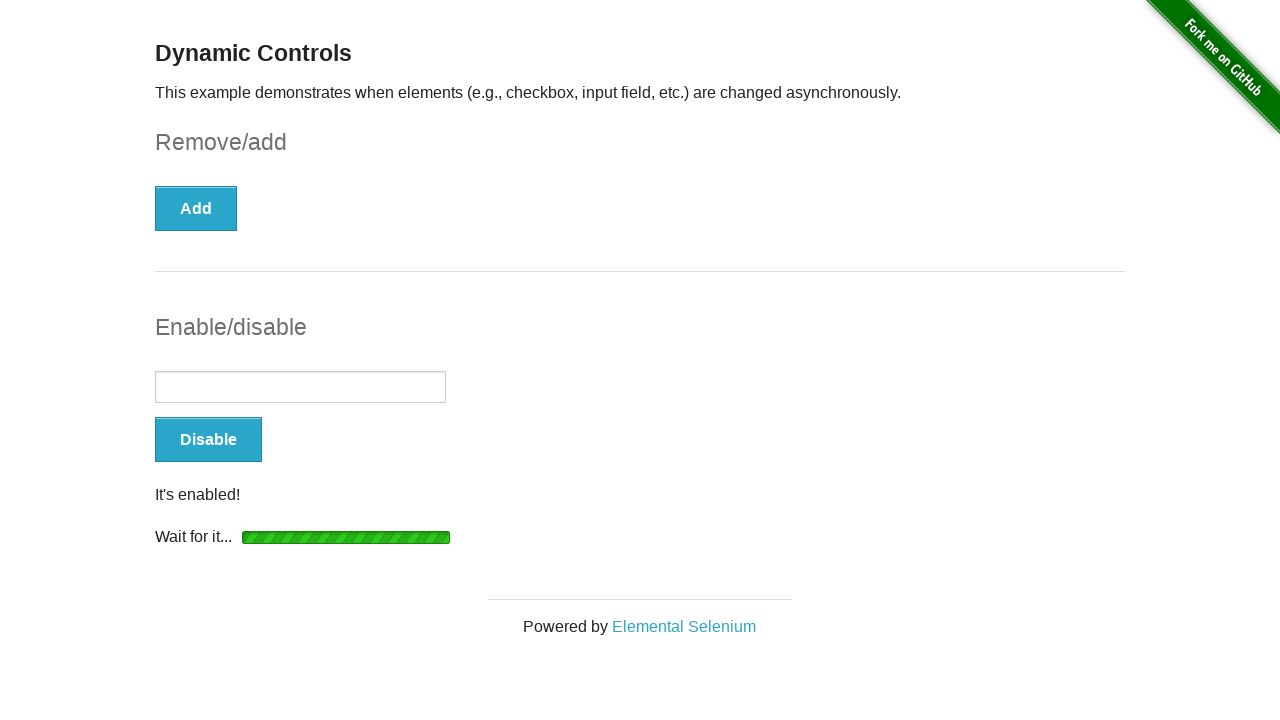

Input field became enabled
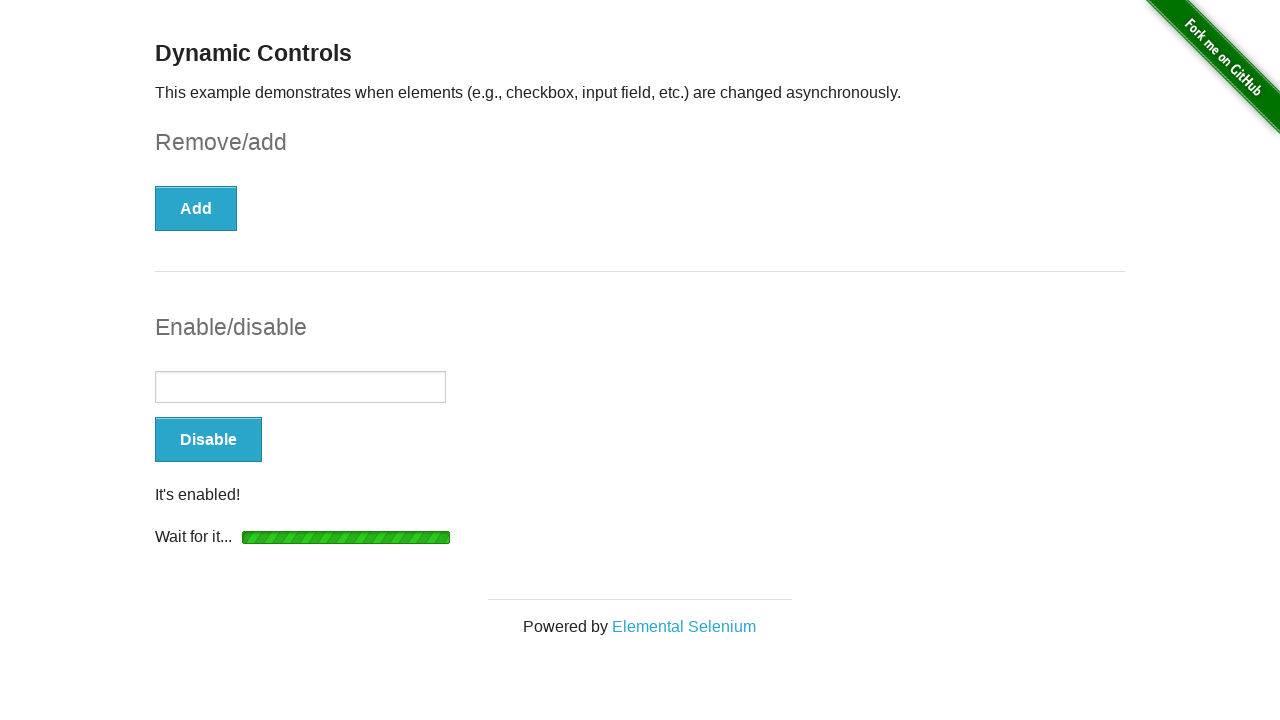

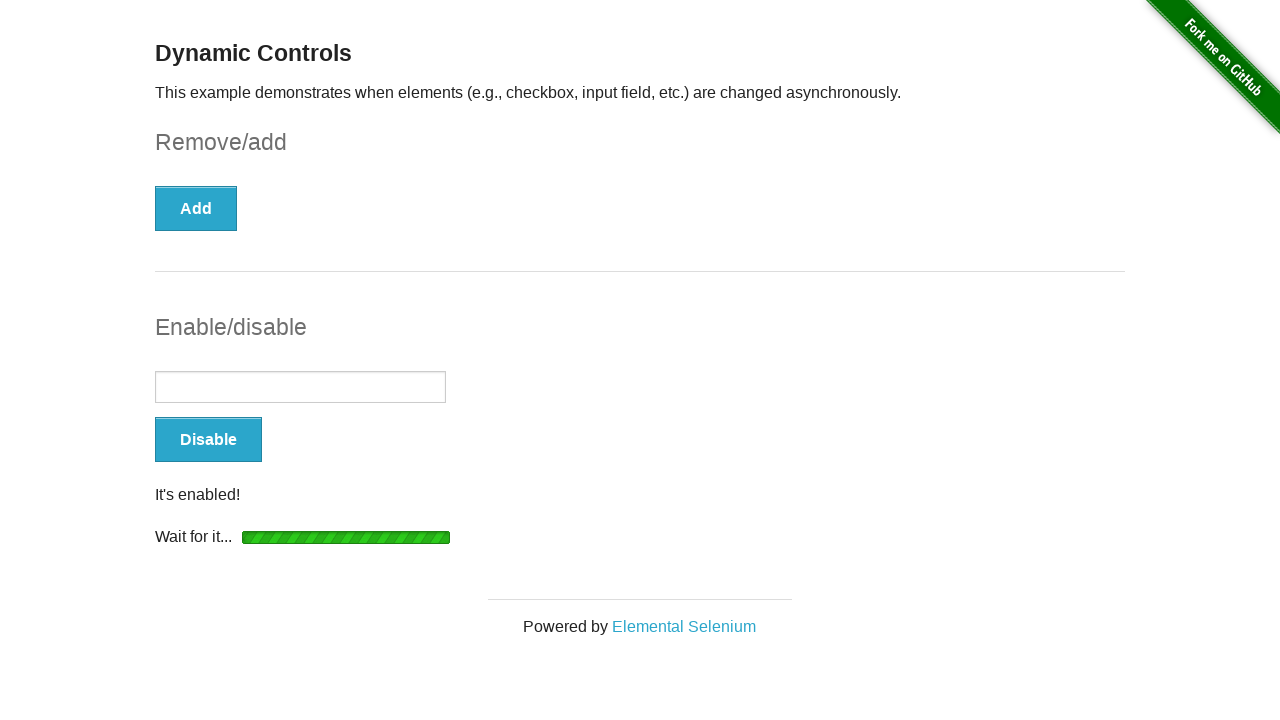